Tests an element having the same class within HTML28 section by entering text

Starting URL: https://omayo.blogspot.com

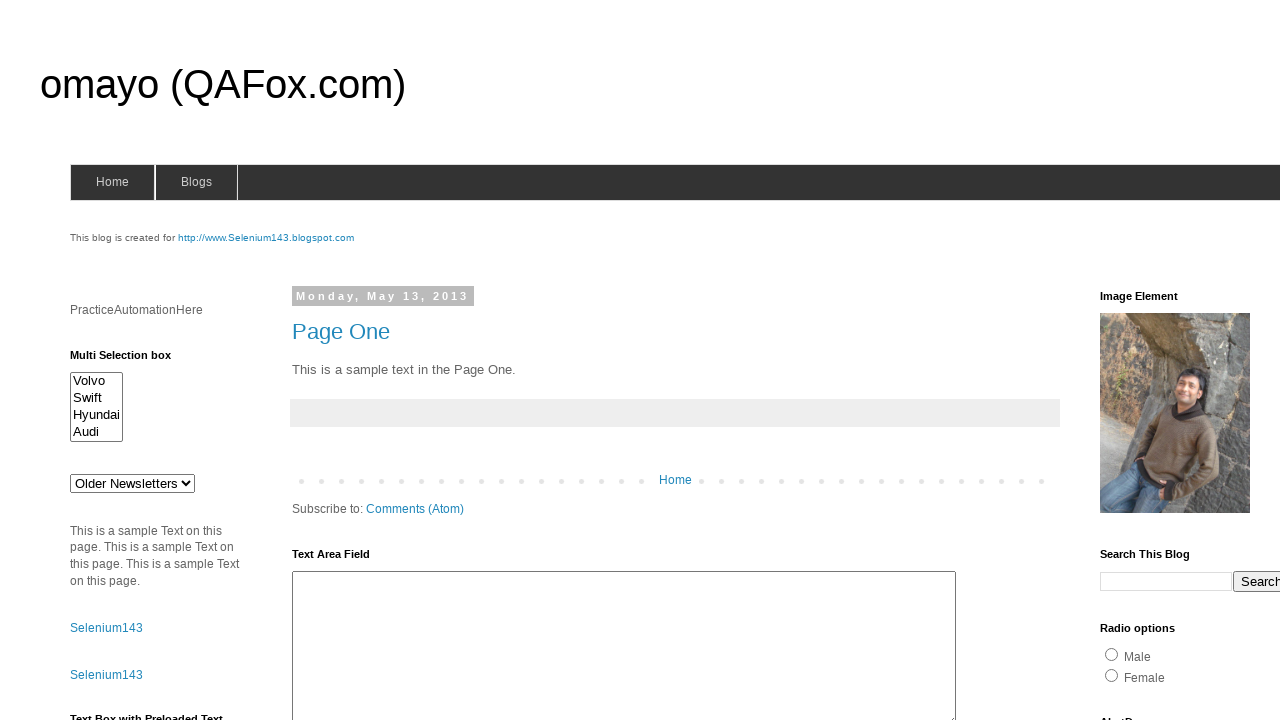

Filled element with class 'classone' within HTML28 section with test input text on #HTML28 .classone
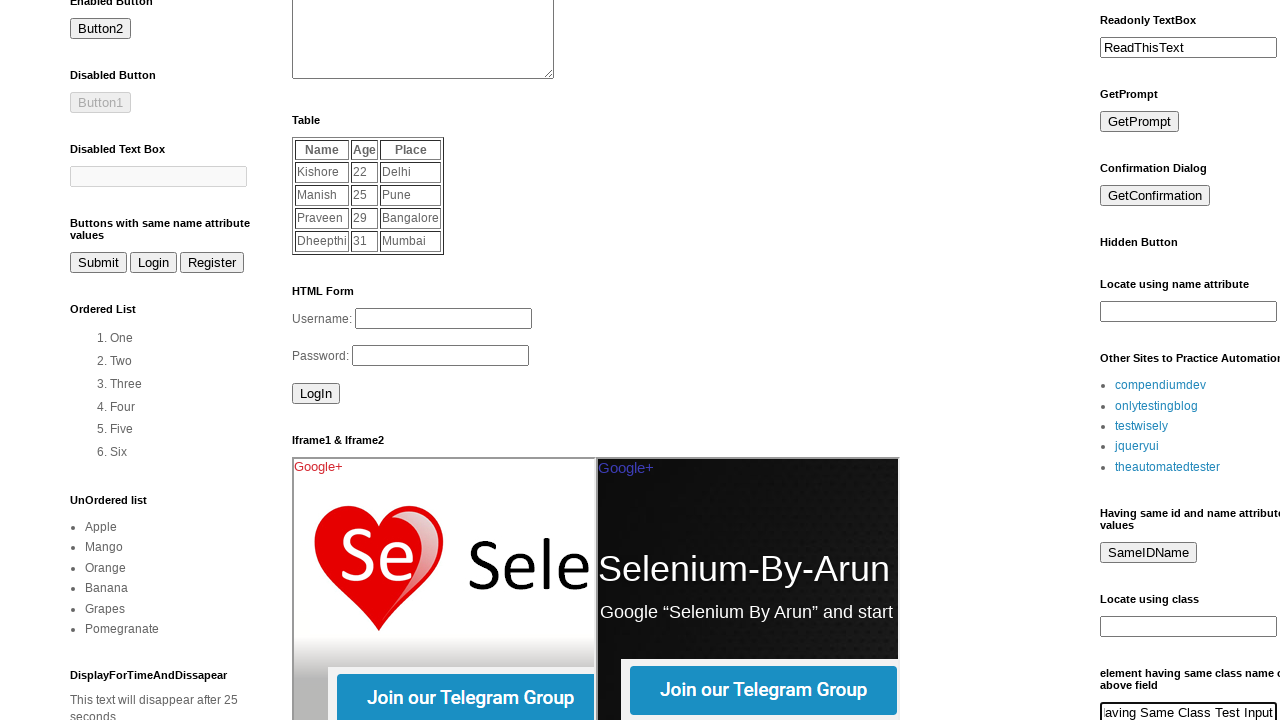

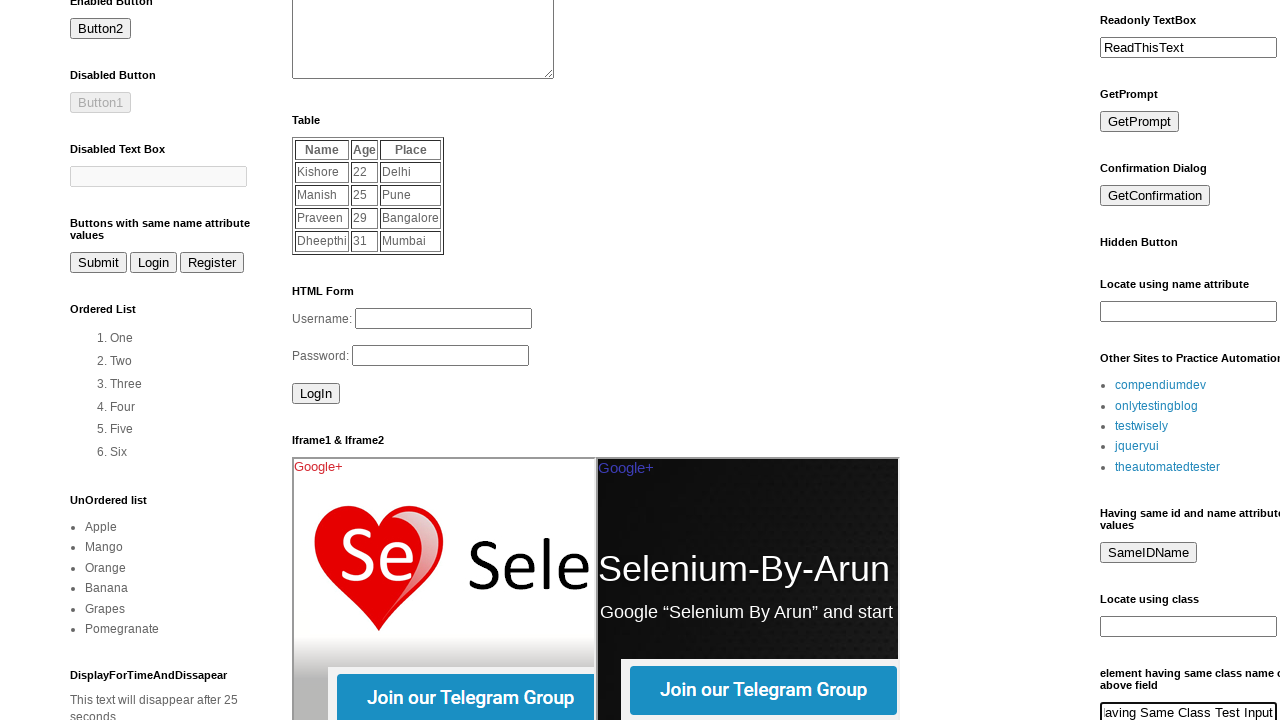